Tests various XPath locator strategies on Python.org by interacting with search fields and navigation links, demonstrating different XPath syntax patterns

Starting URL: https://www.python.org

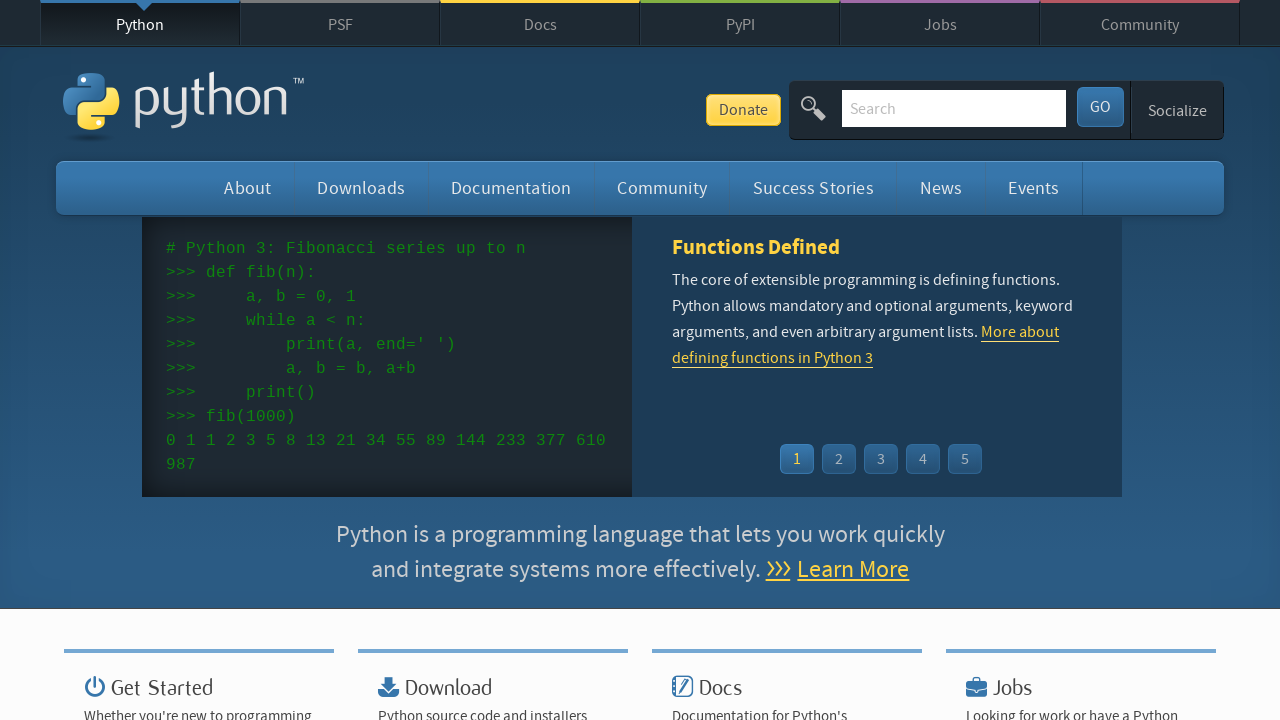

Filled search field with 'python' using basic XPath locator on //input[@id='id-search-field']
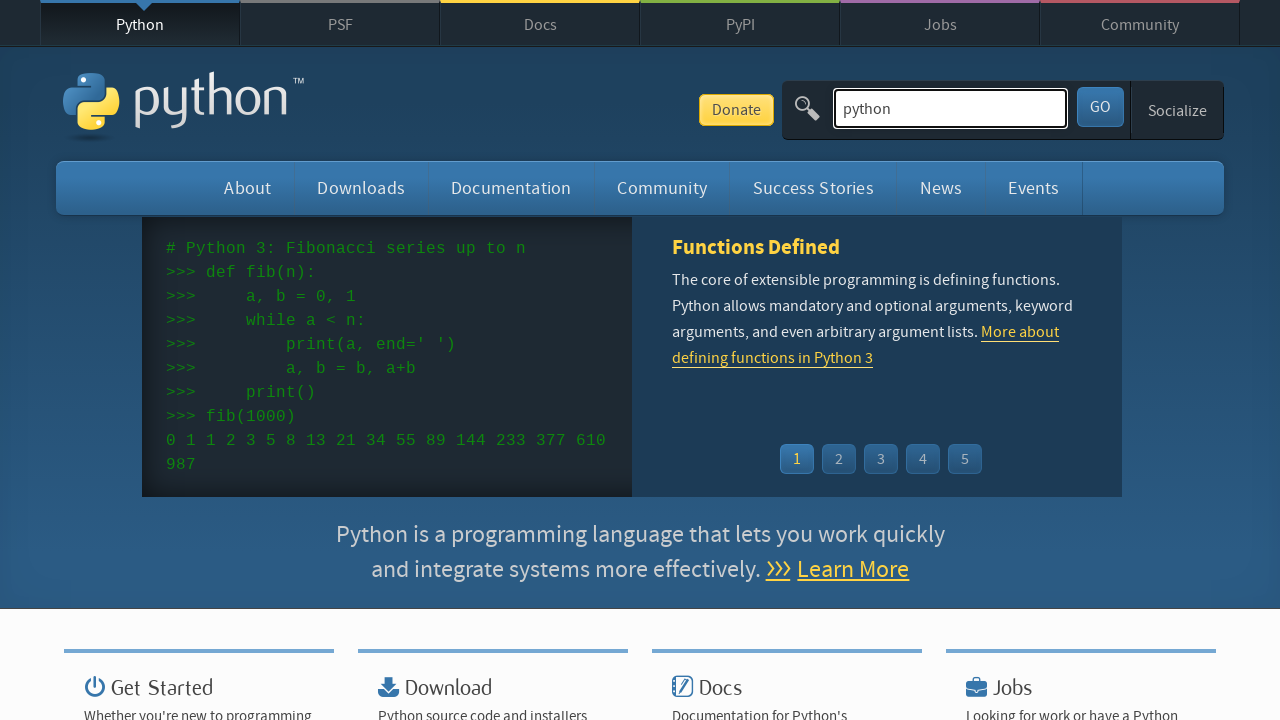

Clicked 'Learn More' link using text() XPath selector at (778, 568) on xpath=//a[text()='Learn More']
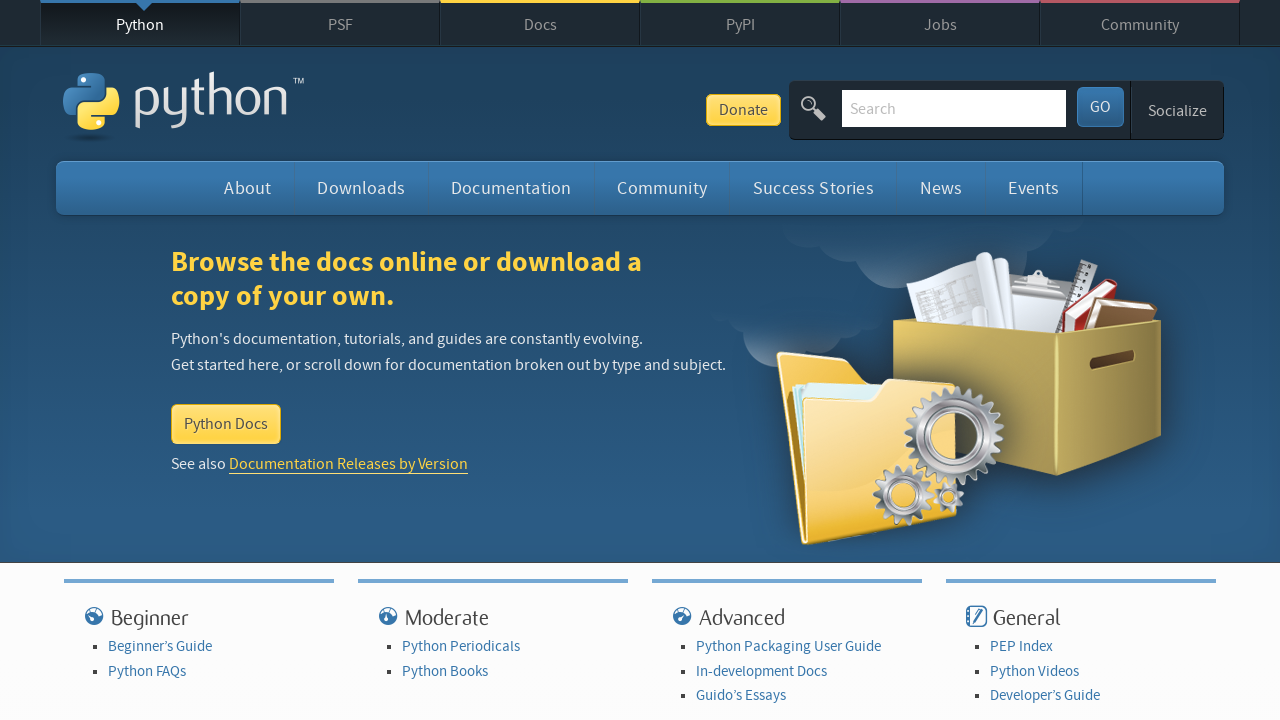

Navigated back to previous page
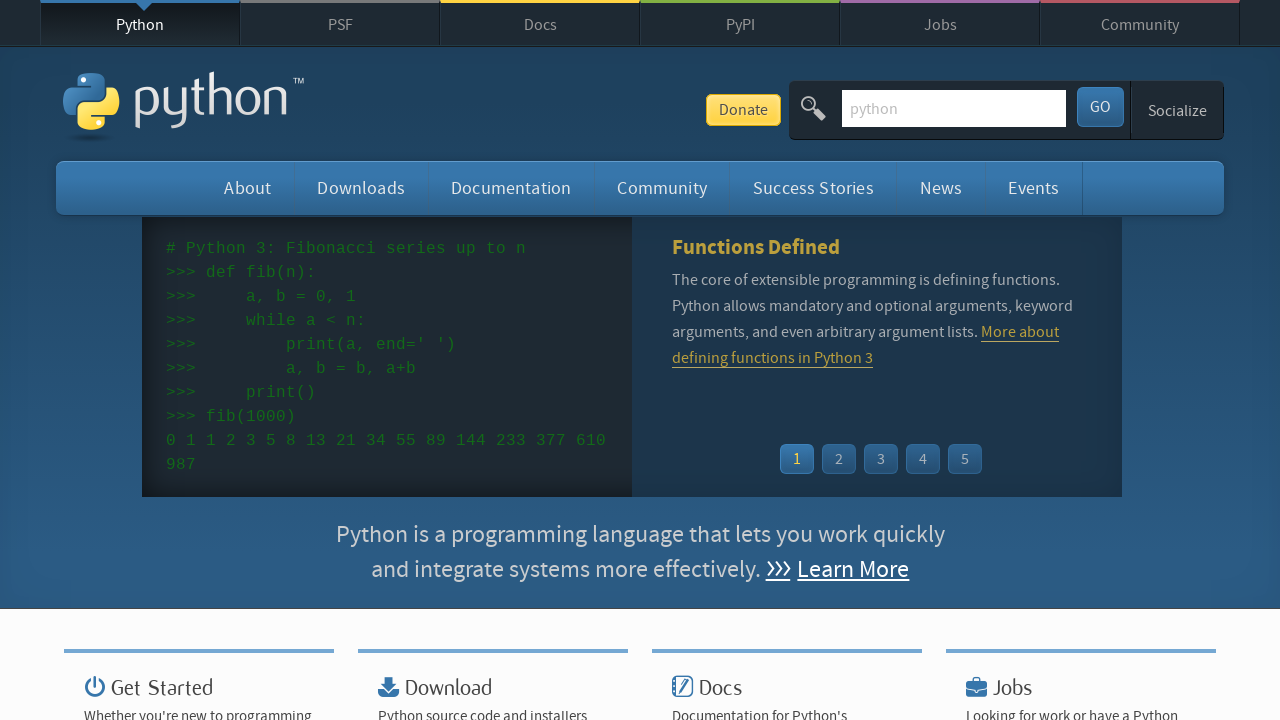

Cleared search field using contains() XPath selector on //input[contains(@id,'search')]
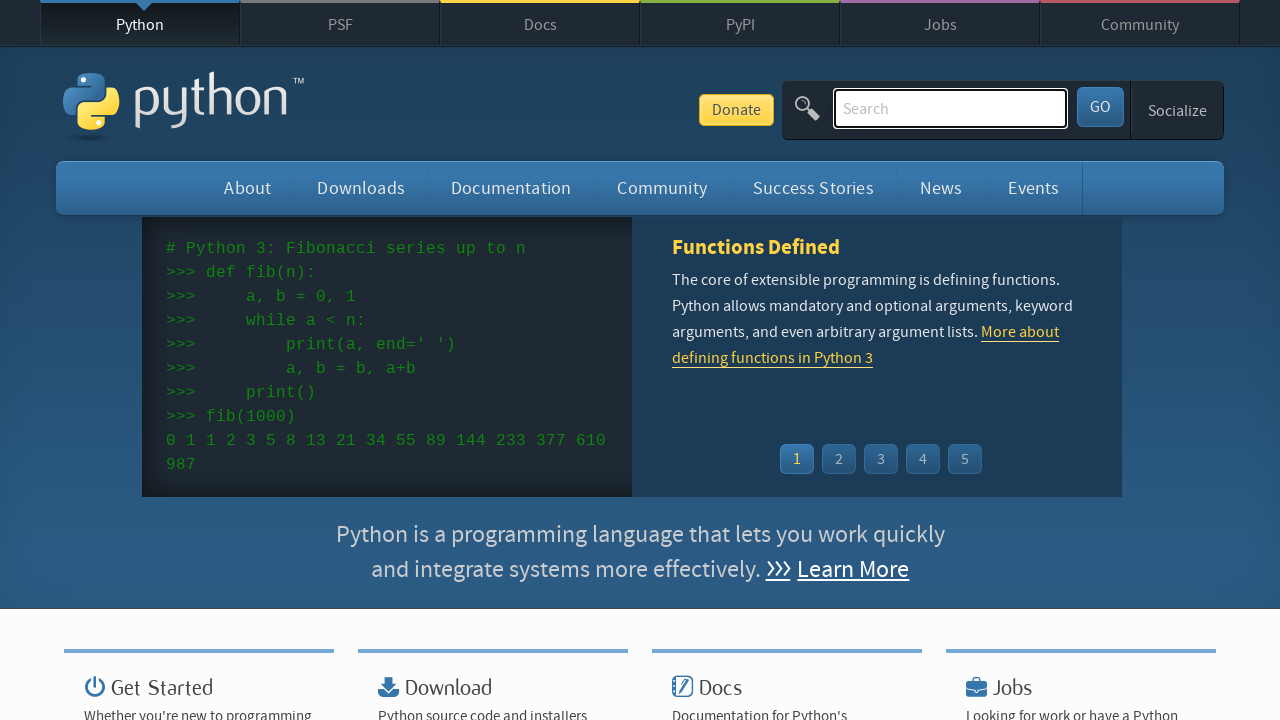

Filled search field with 'java' using starts-with() XPath selector on //input[starts-with(@id,'id-search')]
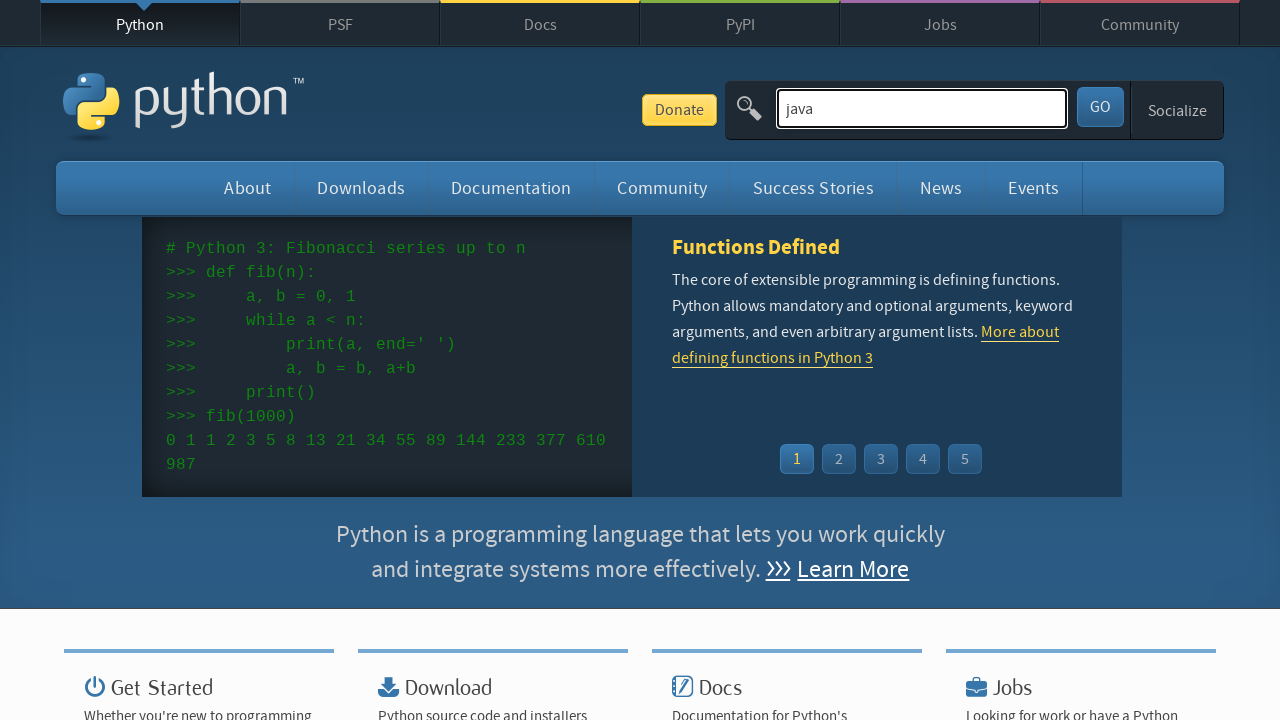

Cleared search field using OR condition XPath selector on //input[@id='id-search-field' or @name='q']
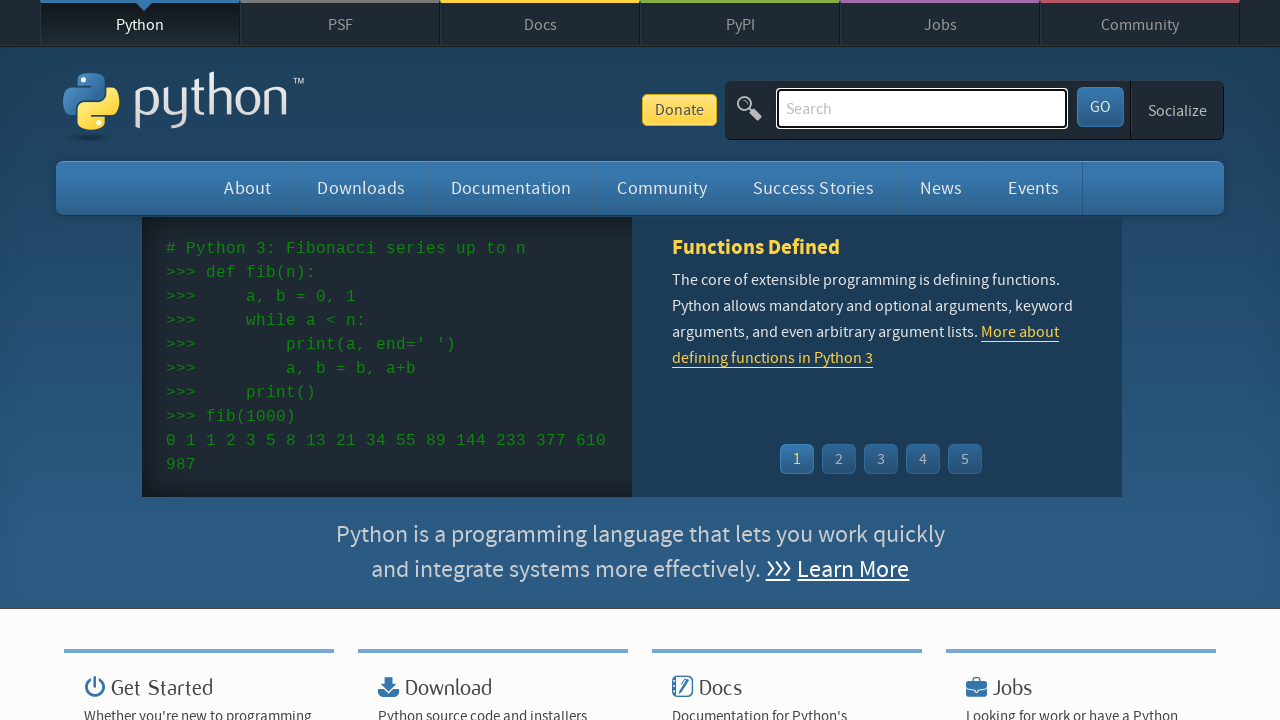

Filled search field with 'selenium' using AND condition XPath selector on //input[@id='id-search-field' and @name='q']
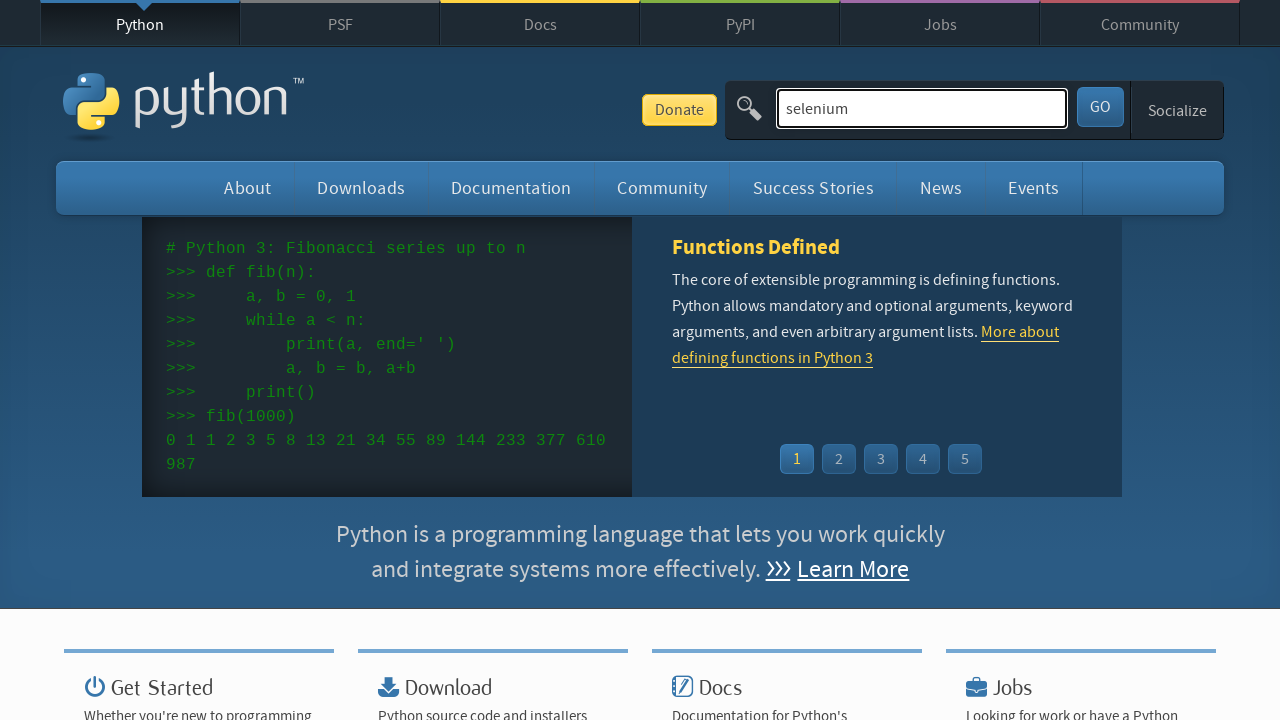

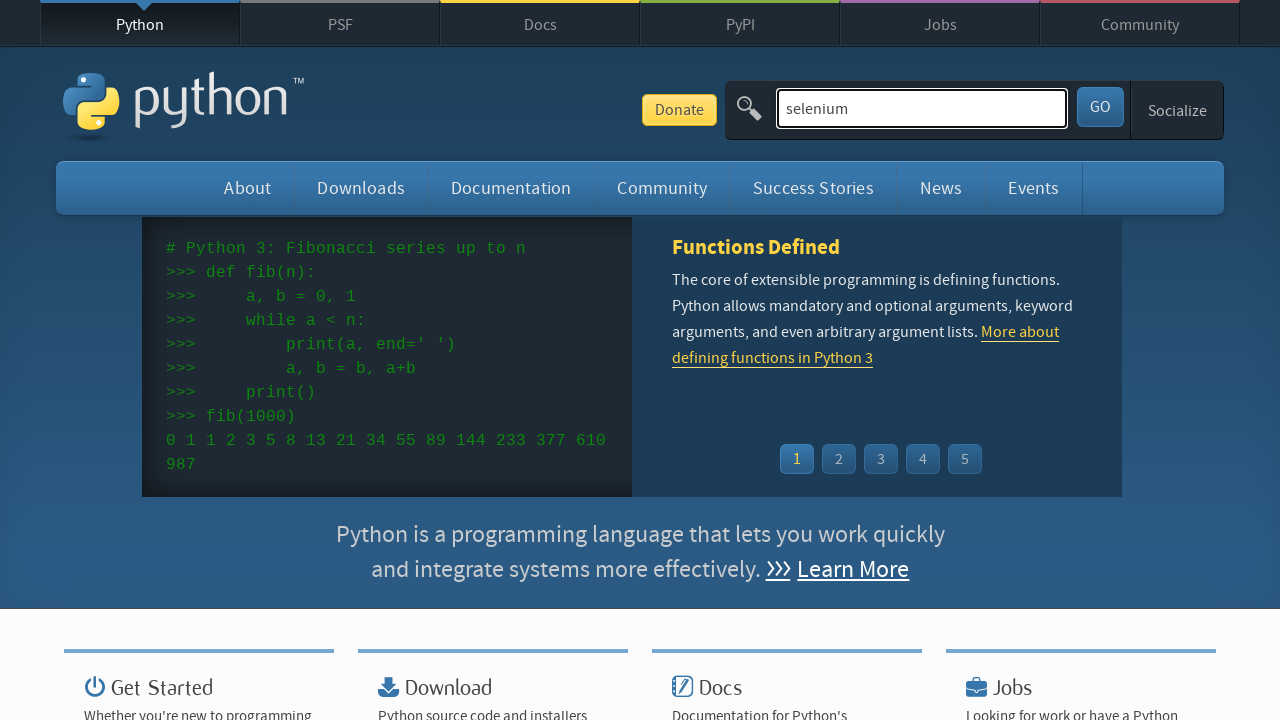